Tests checkbox functionality by clicking all checkboxes on the page

Starting URL: https://demoapps.qspiders.com/ui/checkbox?sublist=0

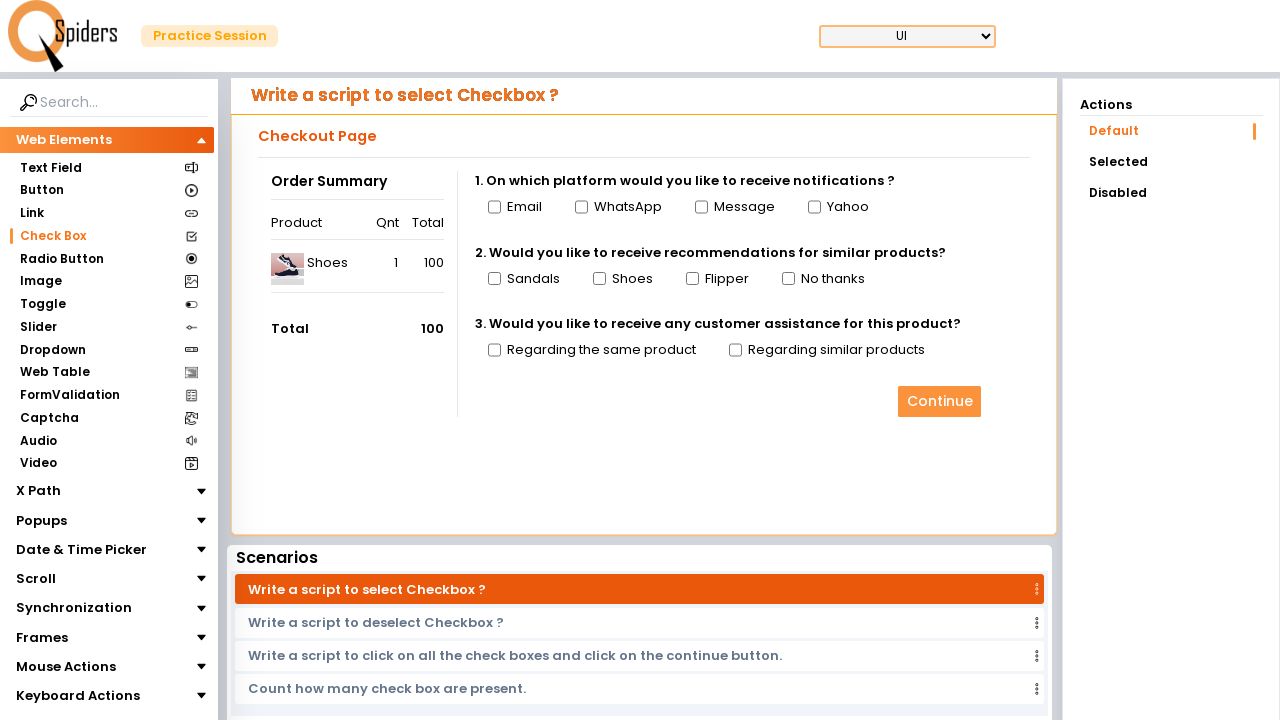

Located all checkboxes on the page
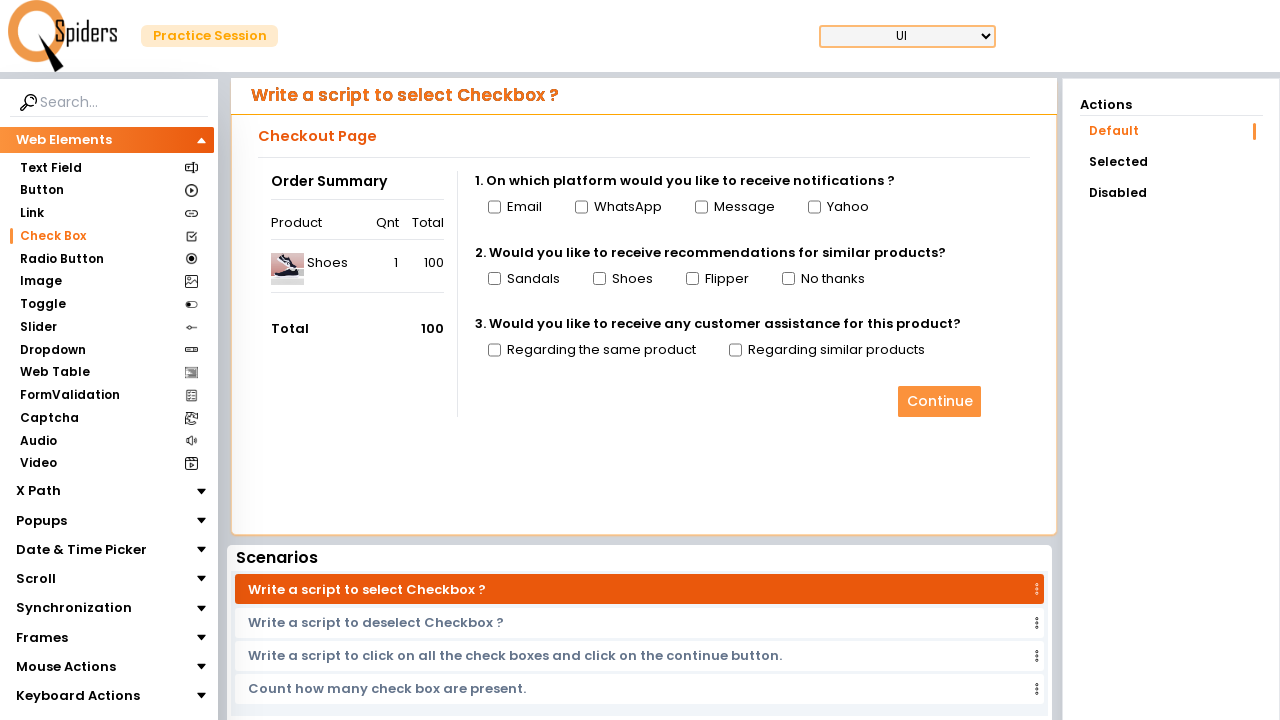

Clicked a checkbox at (494, 207) on input[type='checkbox'] >> nth=0
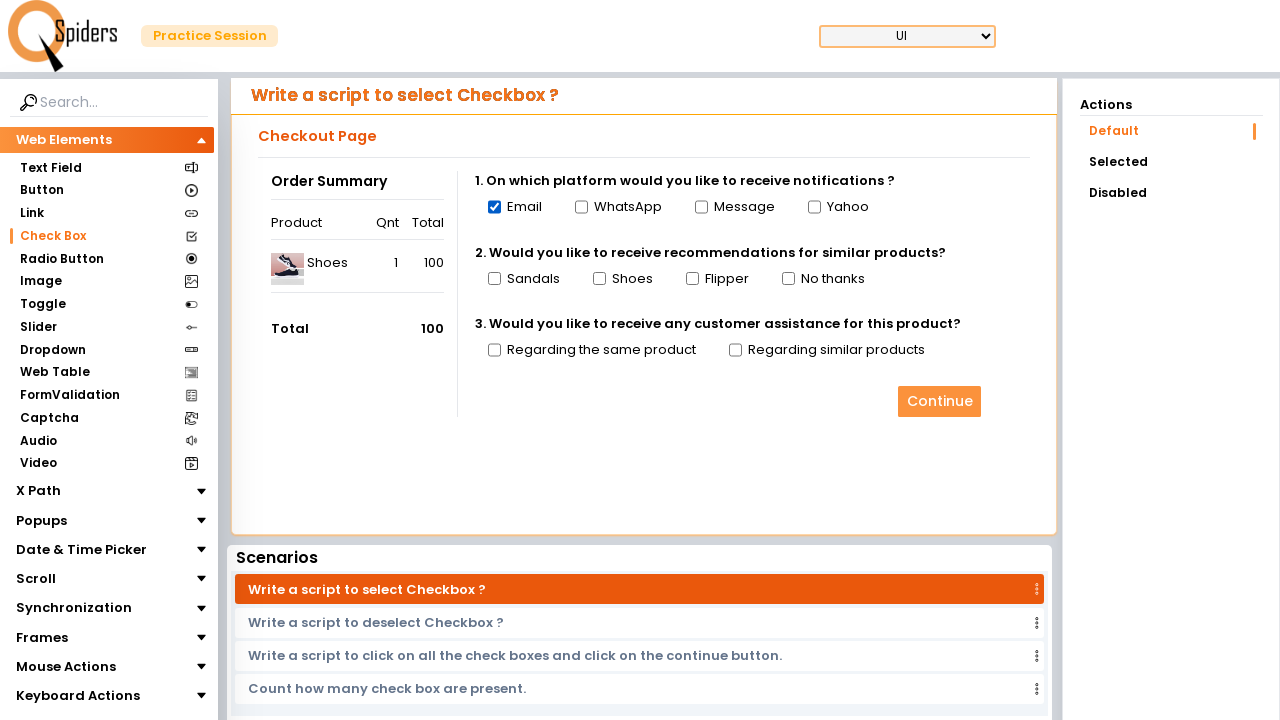

Clicked a checkbox at (581, 207) on input[type='checkbox'] >> nth=1
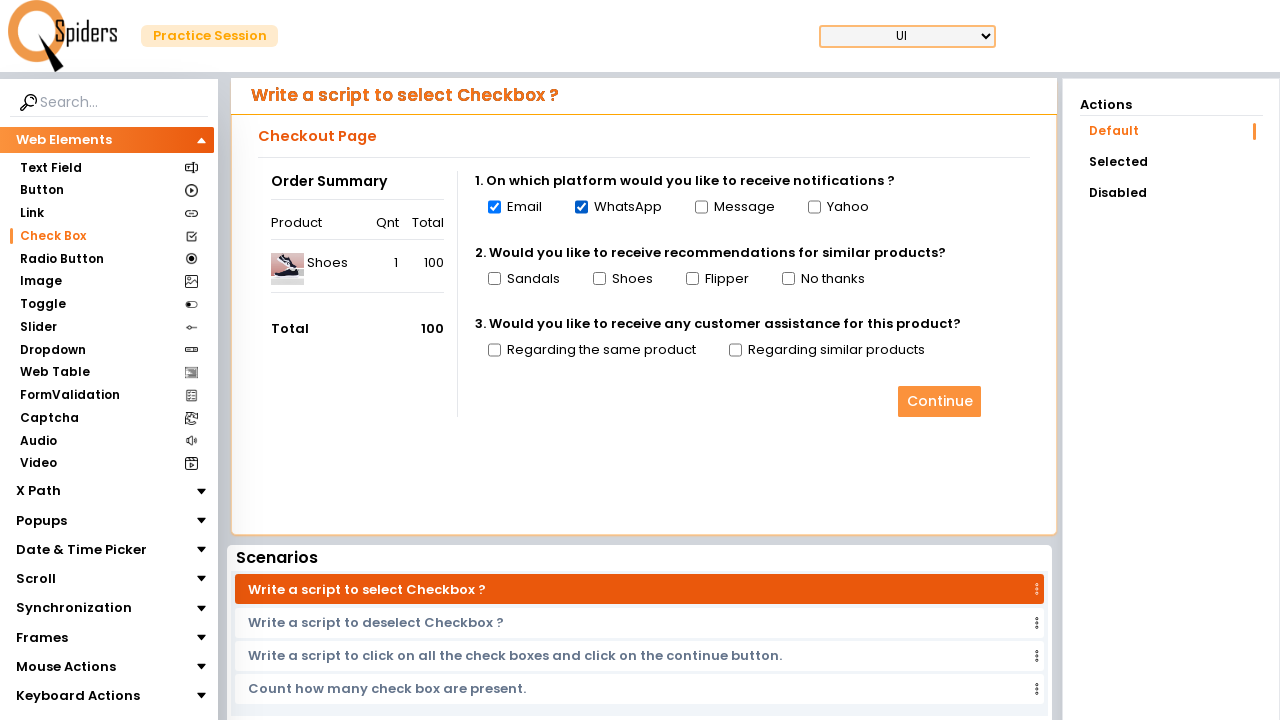

Clicked a checkbox at (701, 207) on input[type='checkbox'] >> nth=2
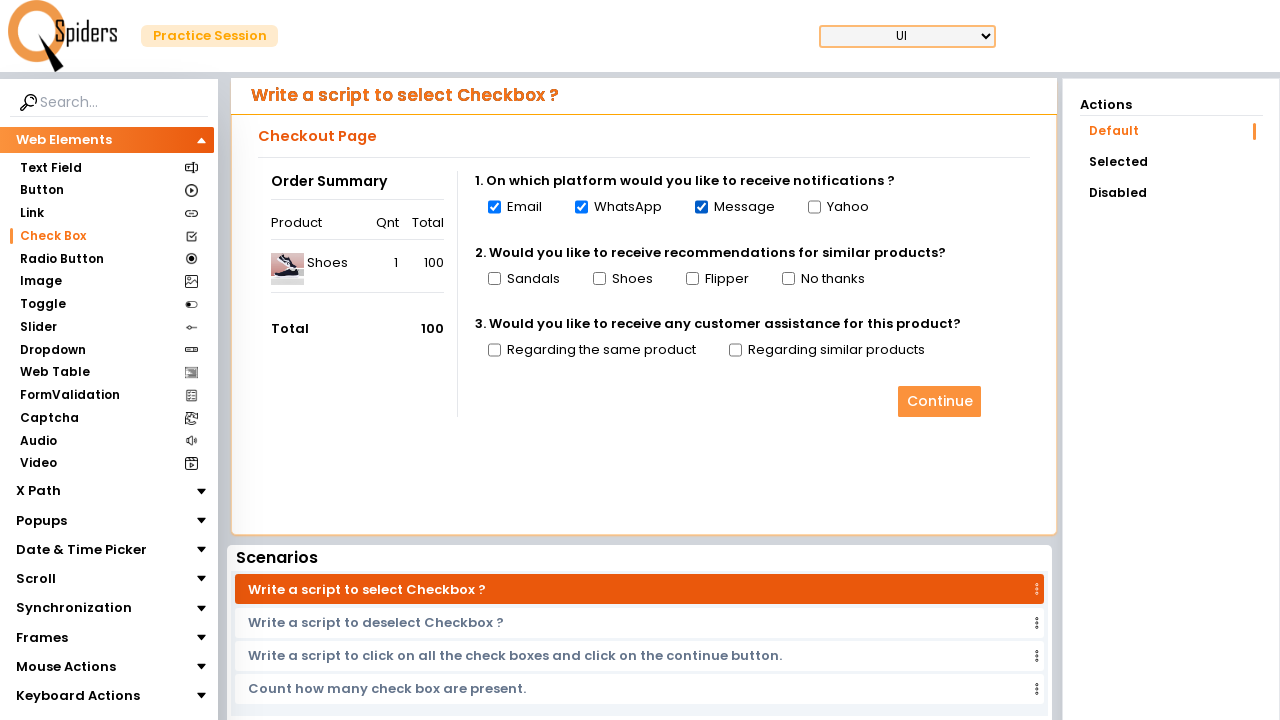

Clicked a checkbox at (814, 207) on input[type='checkbox'] >> nth=3
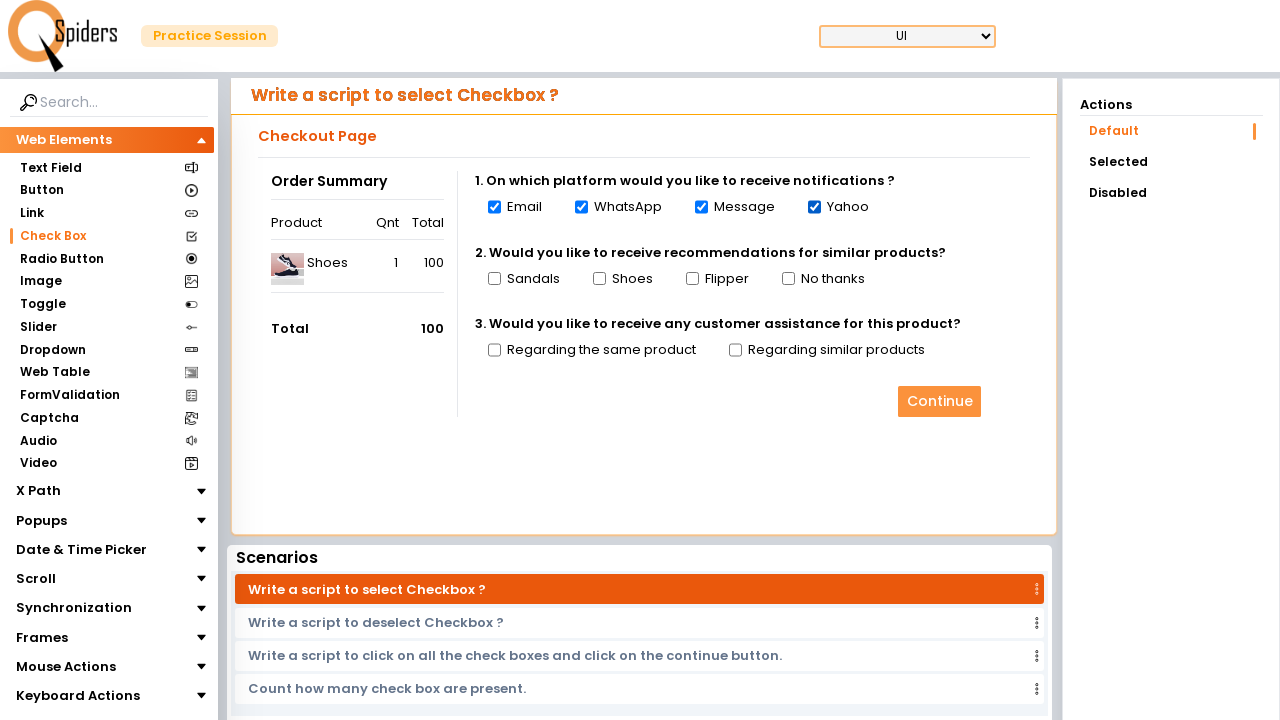

Clicked a checkbox at (494, 279) on input[type='checkbox'] >> nth=4
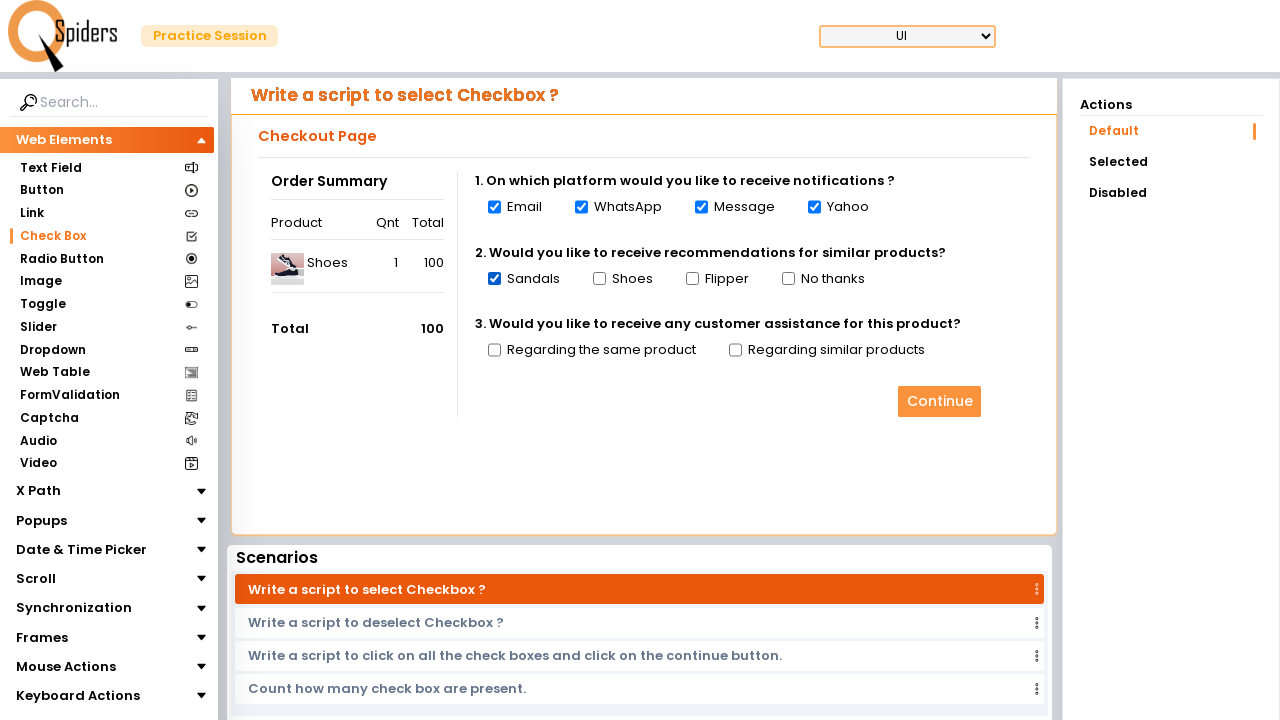

Clicked a checkbox at (599, 279) on input[type='checkbox'] >> nth=5
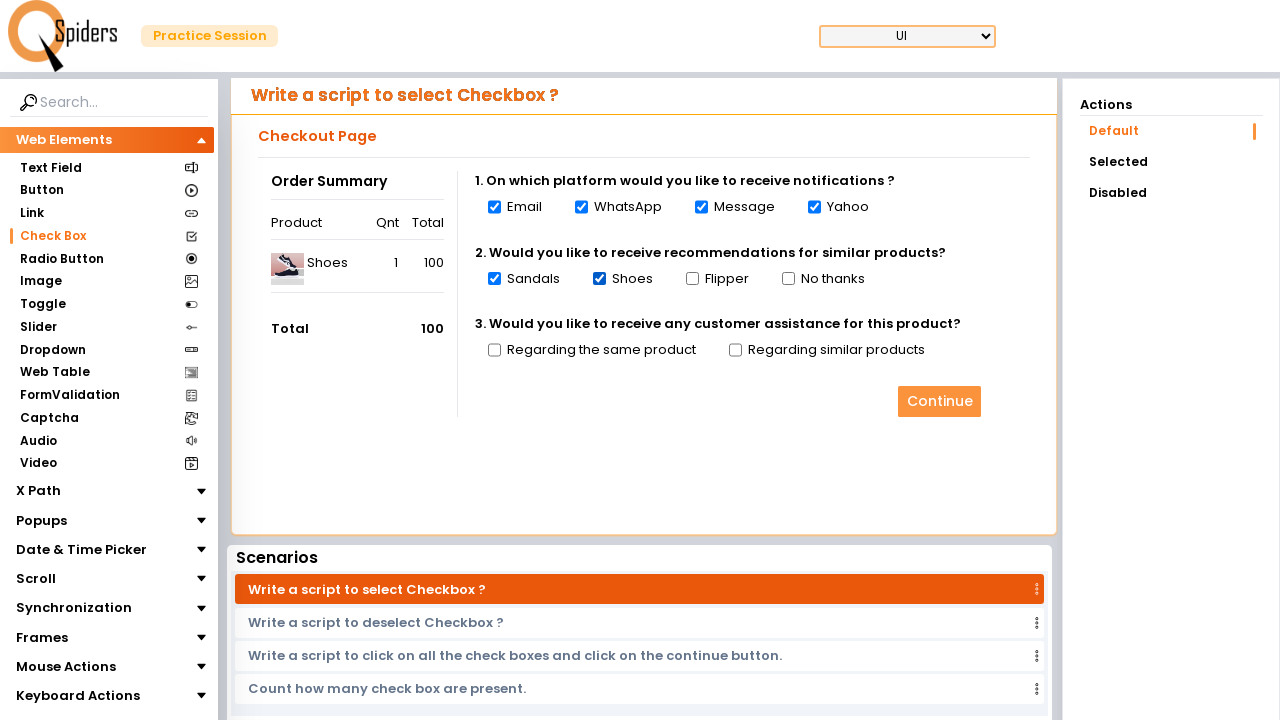

Clicked a checkbox at (692, 279) on input[type='checkbox'] >> nth=6
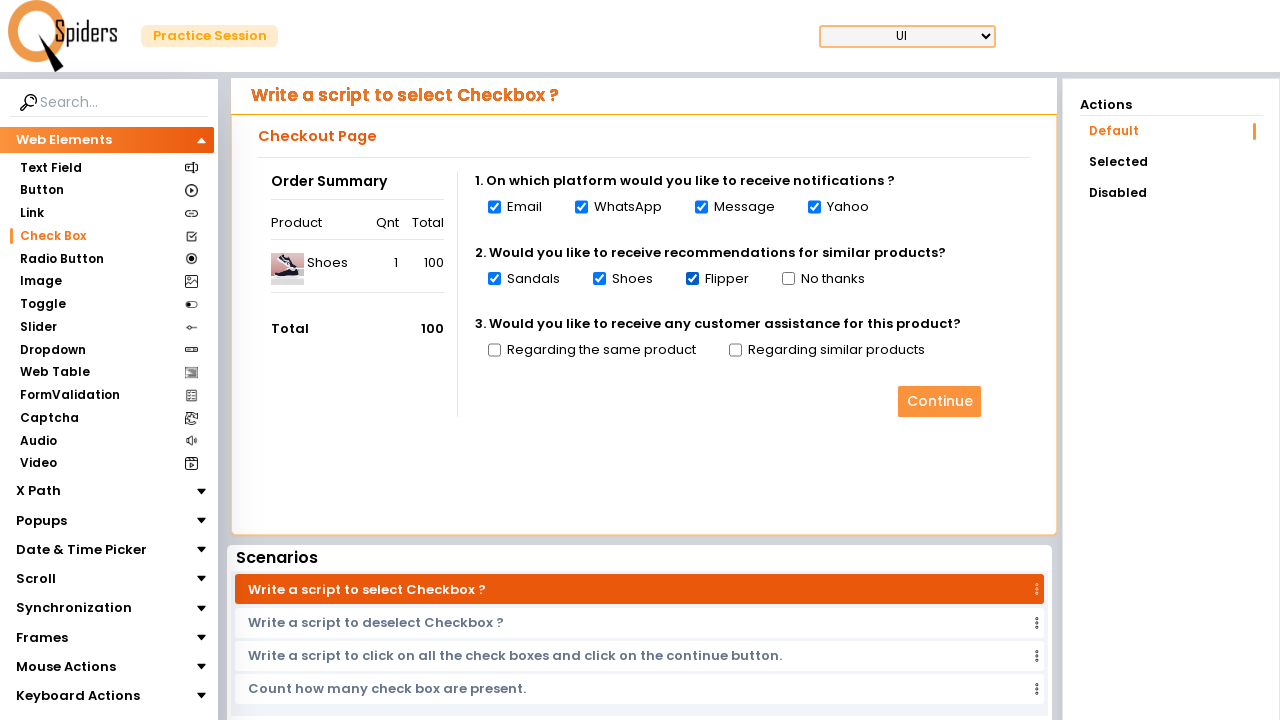

Clicked a checkbox at (788, 279) on input[type='checkbox'] >> nth=7
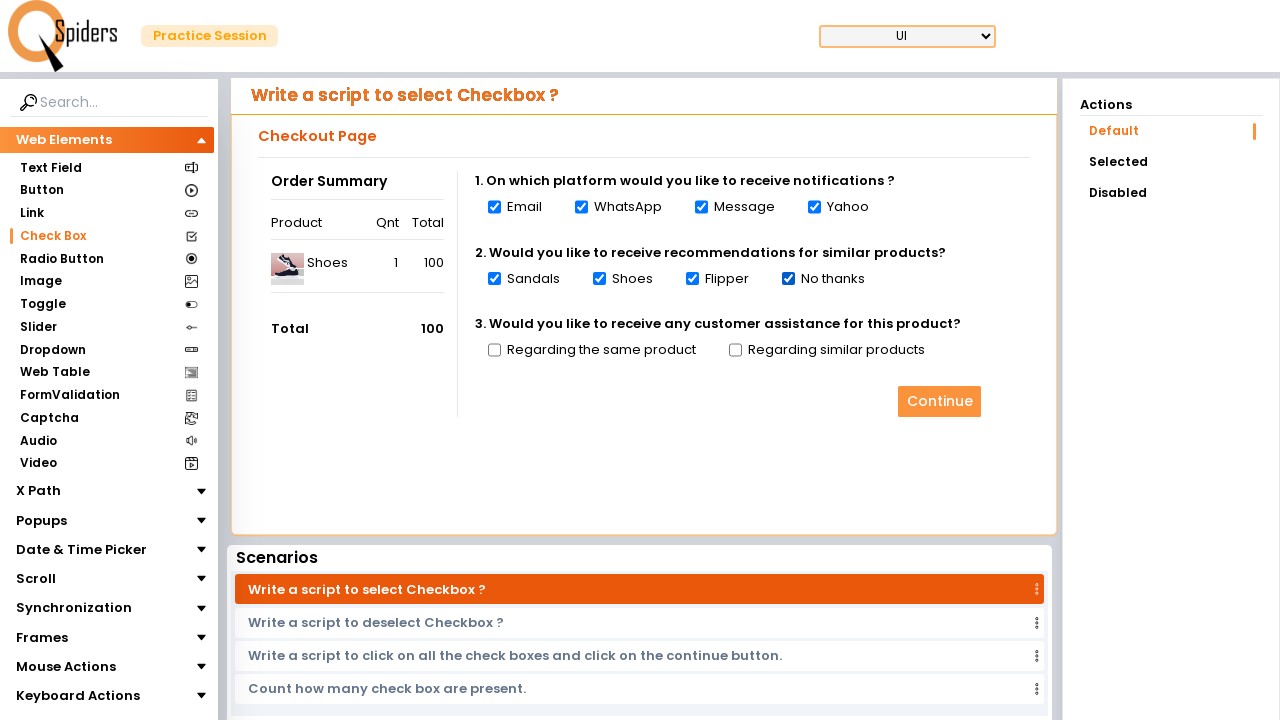

Clicked a checkbox at (494, 350) on input[type='checkbox'] >> nth=8
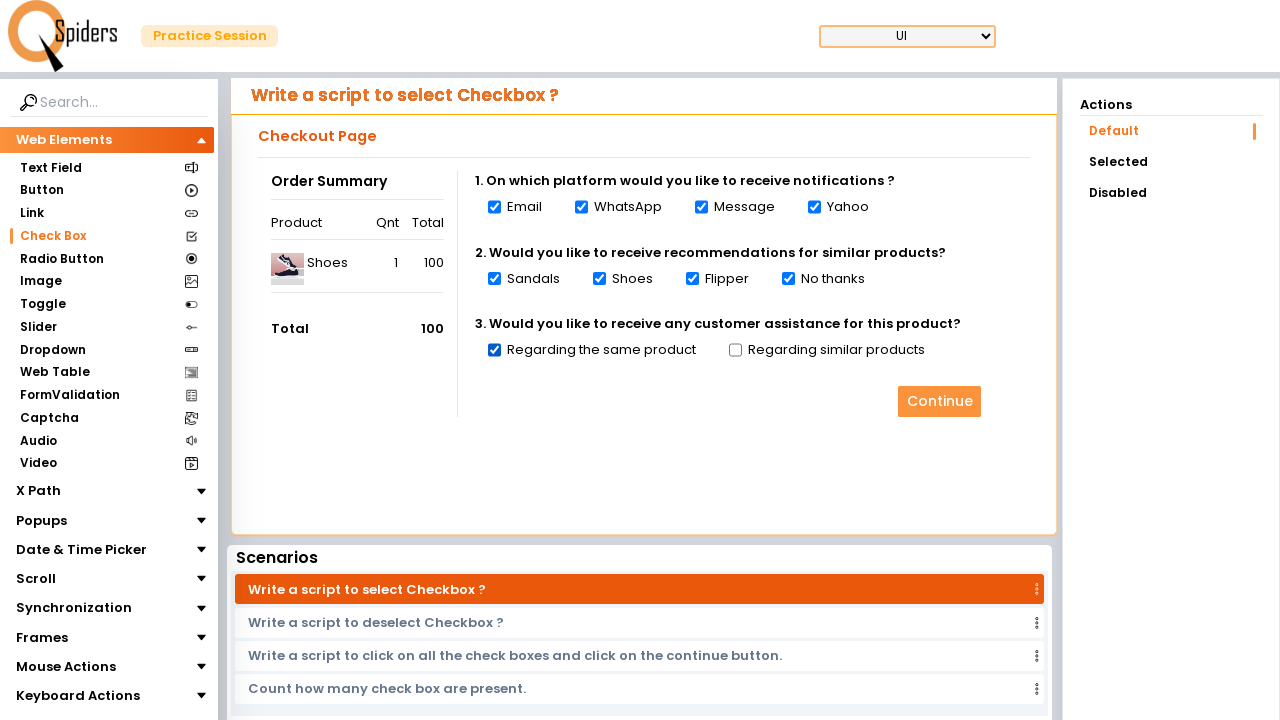

Clicked a checkbox at (735, 350) on input[type='checkbox'] >> nth=9
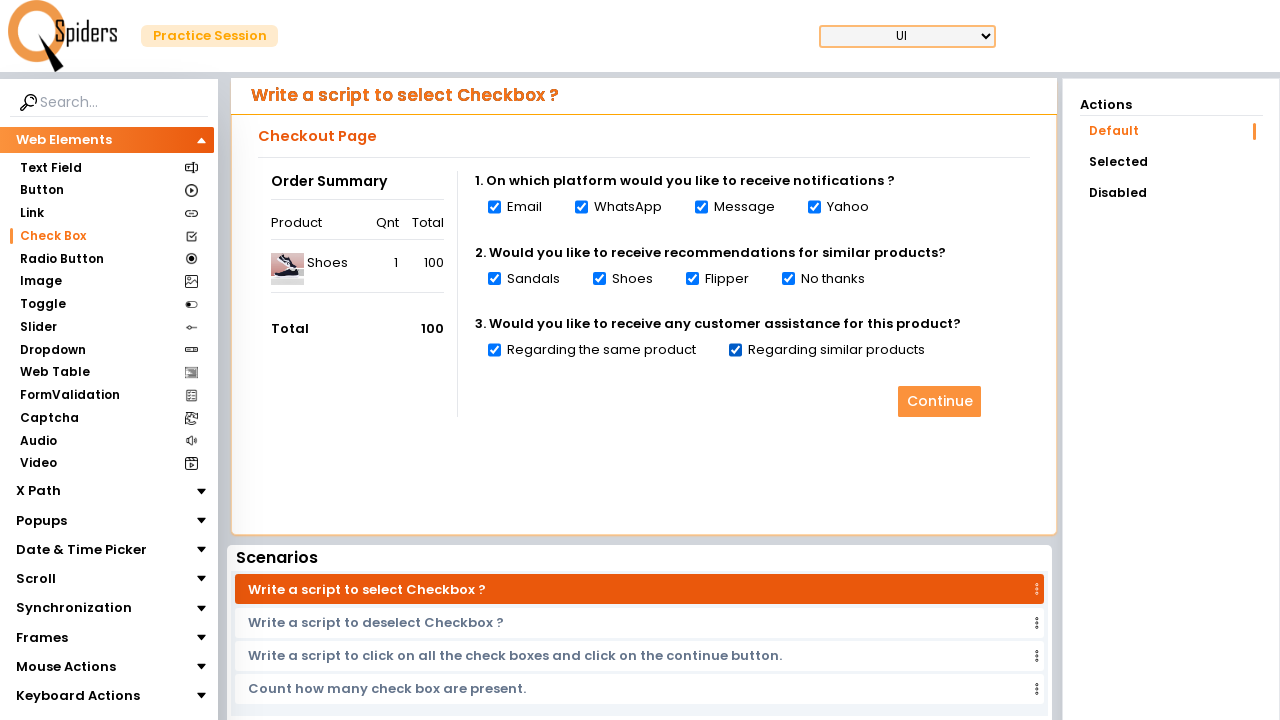

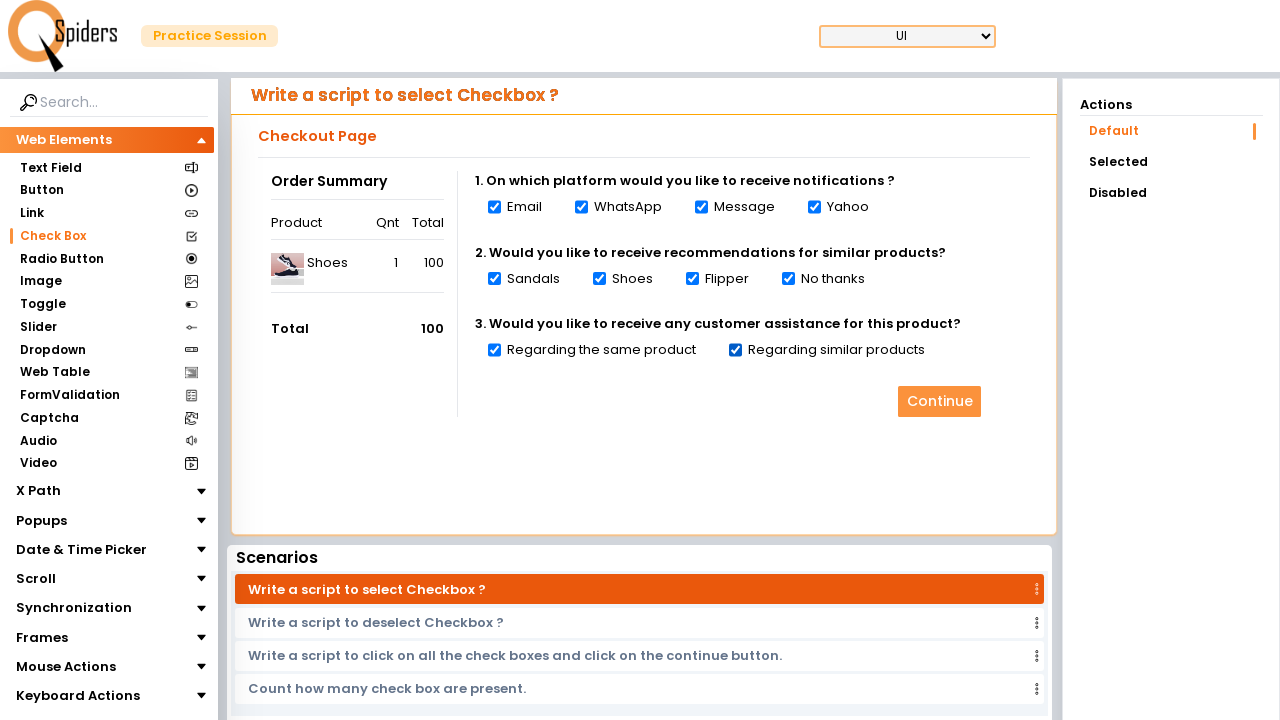